Navigates to the Presolv360 homepage and maximizes the browser window.

Starting URL: https://presolv360.com/

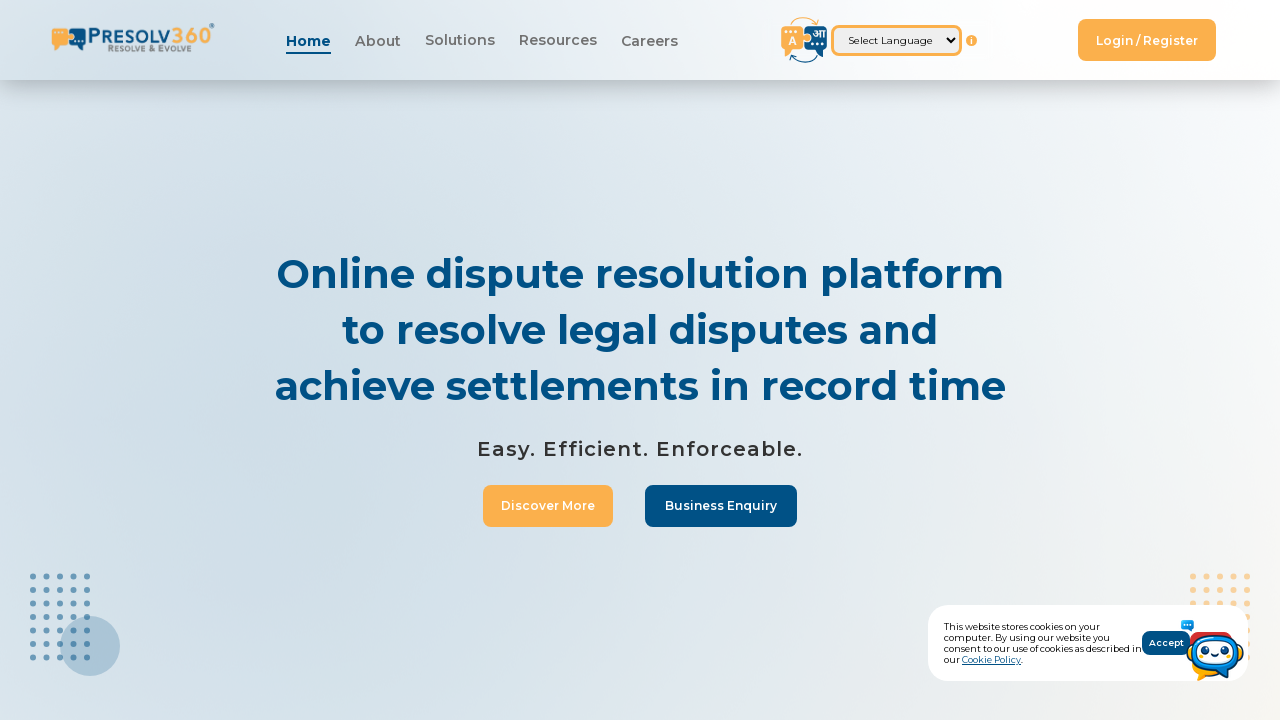

Navigated to Presolv360 homepage
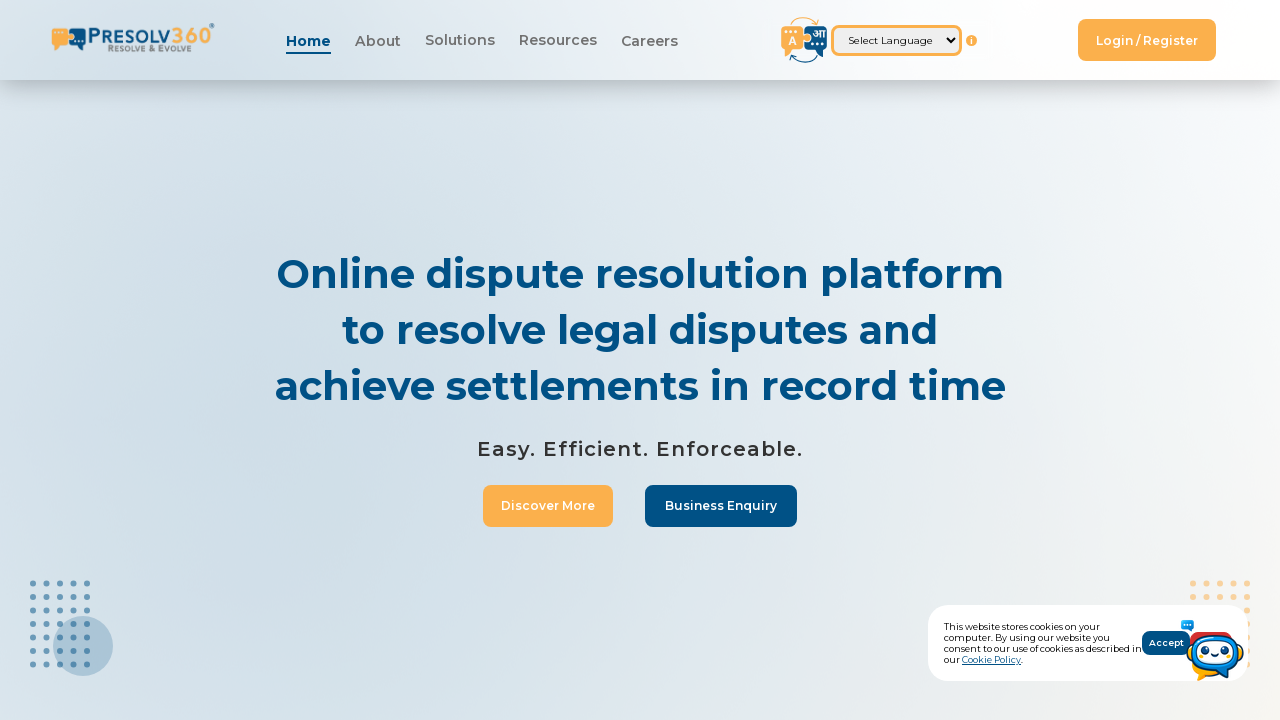

Set viewport to 1920x1080 to maximize browser window
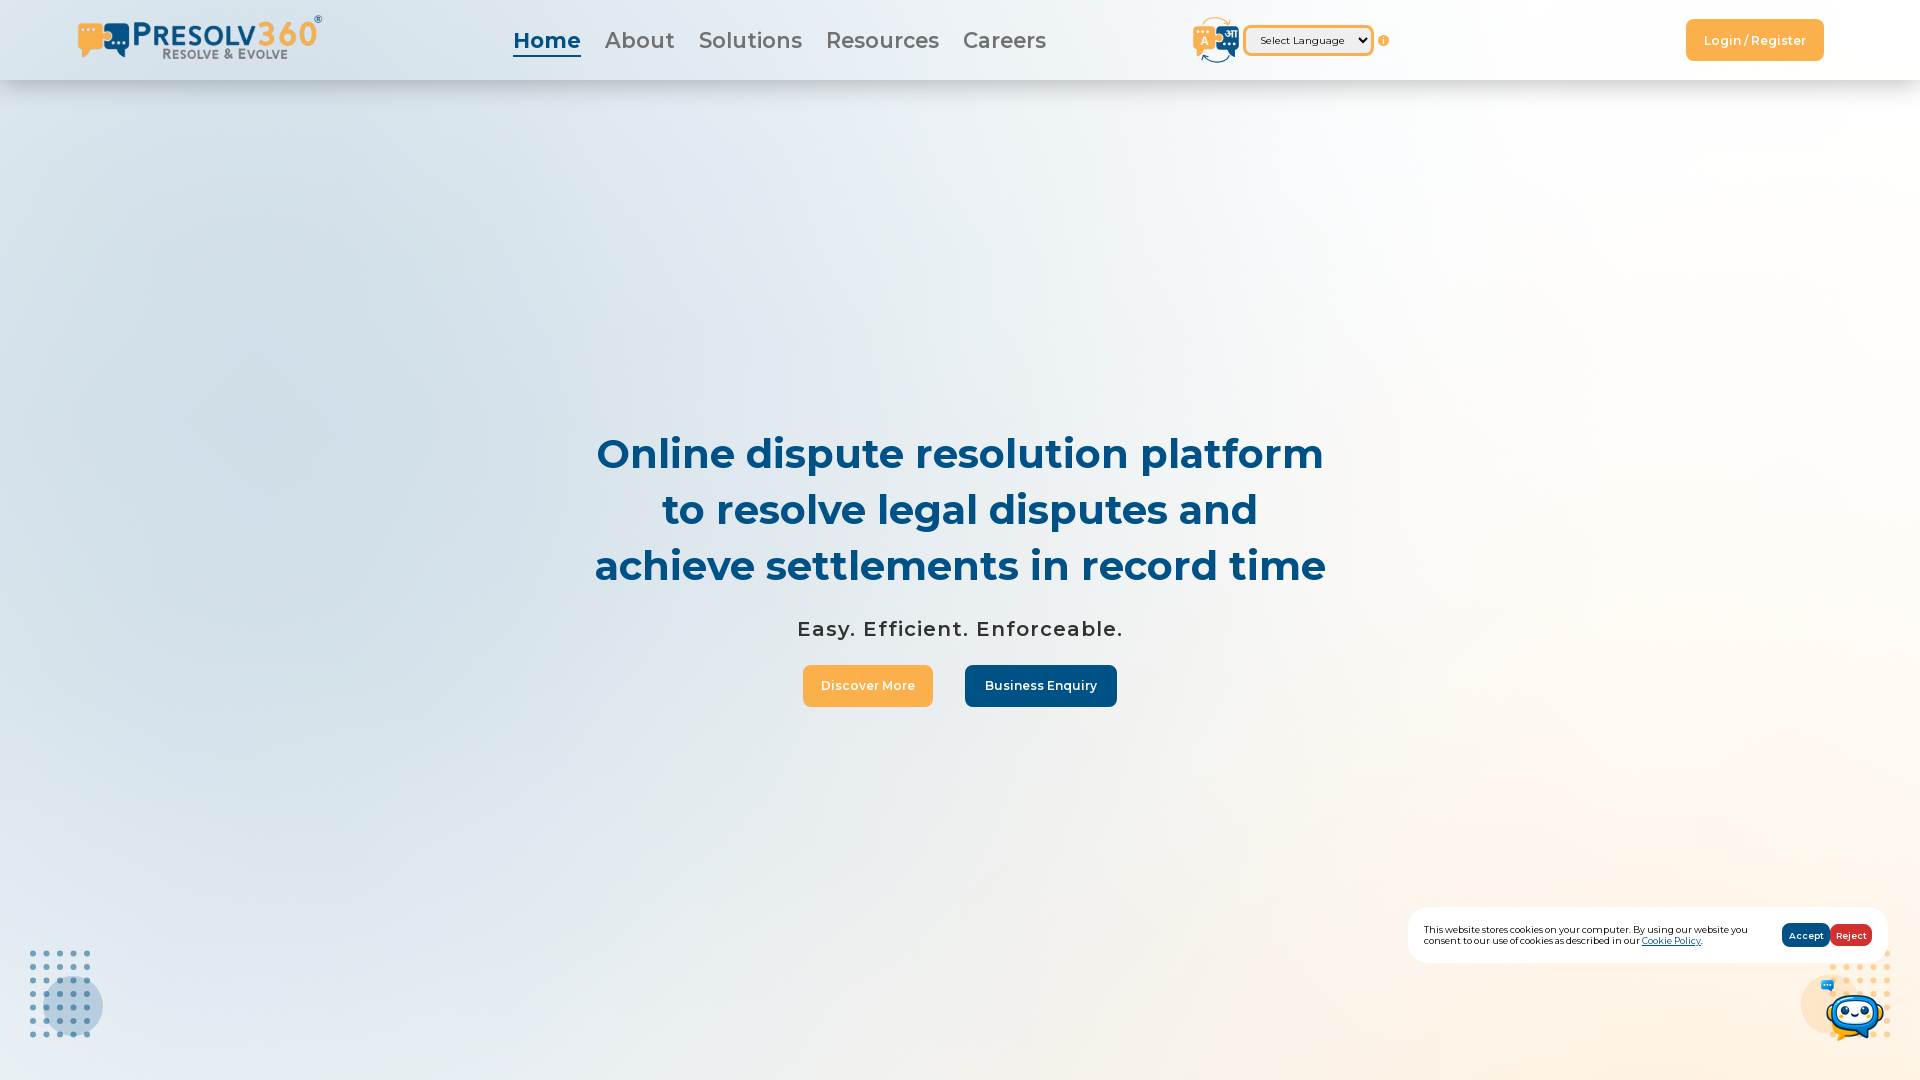

Page fully loaded and network idle
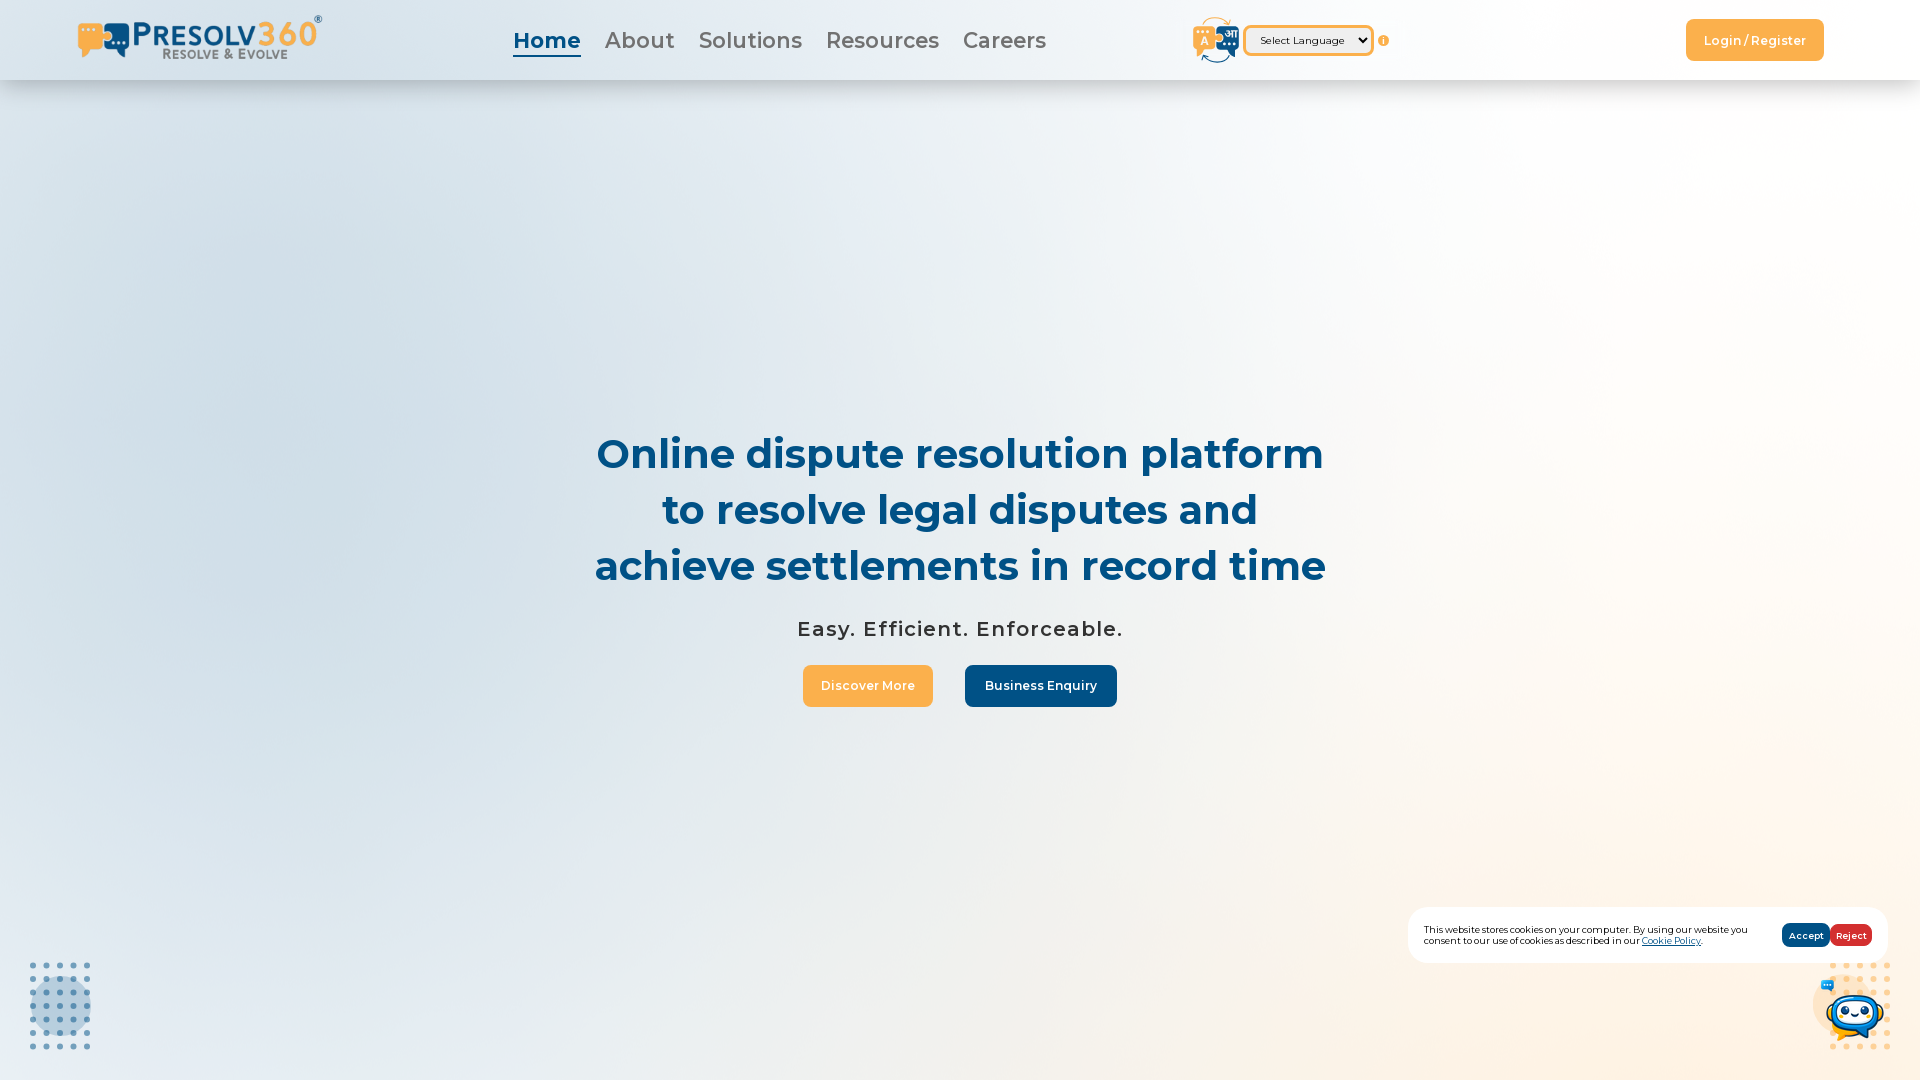

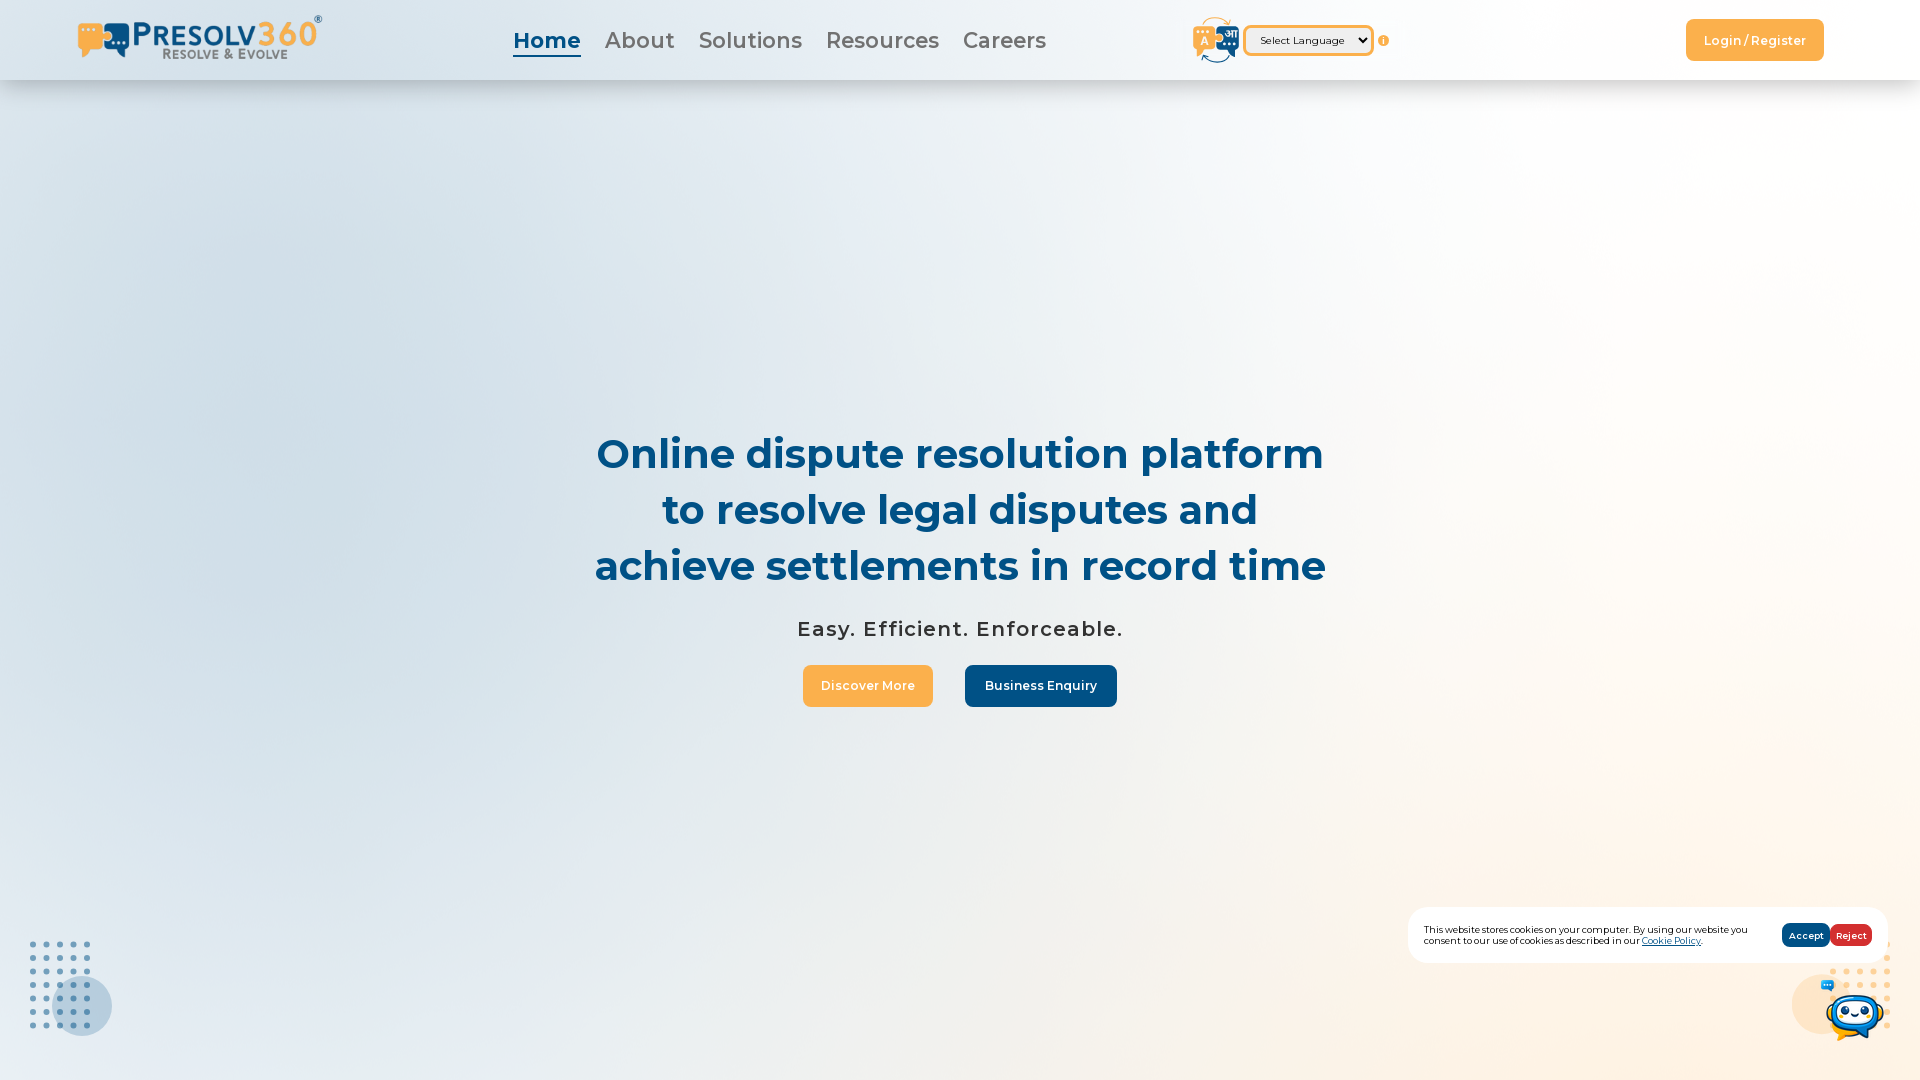